Tests tooltip functionality by hovering over a field and entering text in an age input field

Starting URL: https://jqueryui.com/

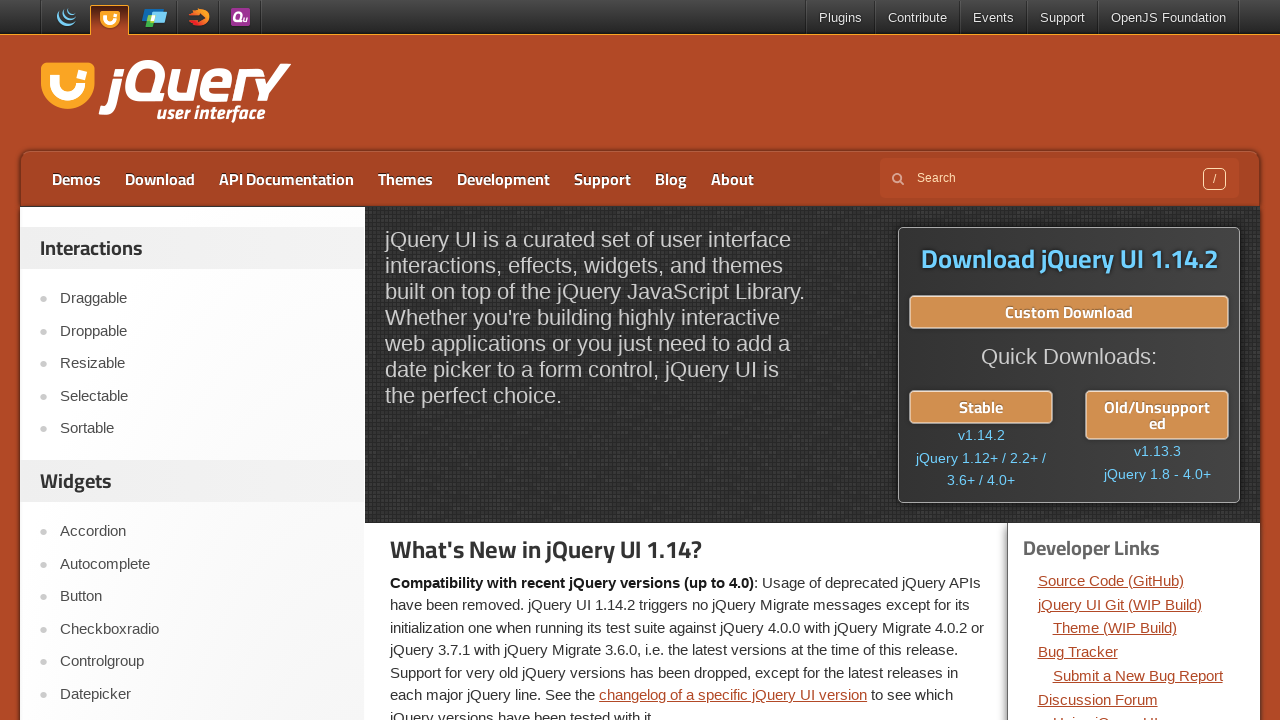

Navigated to jQuery UI homepage
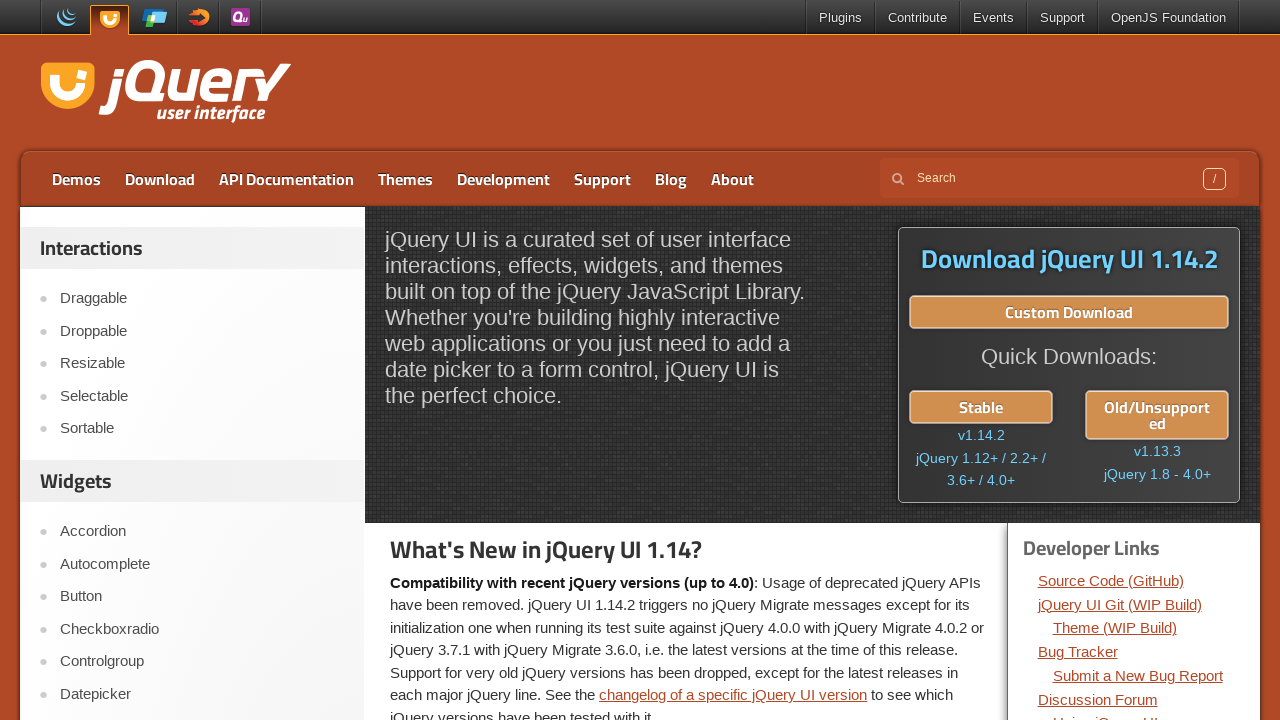

Clicked on Tooltip link at (202, 360) on text=Tooltip
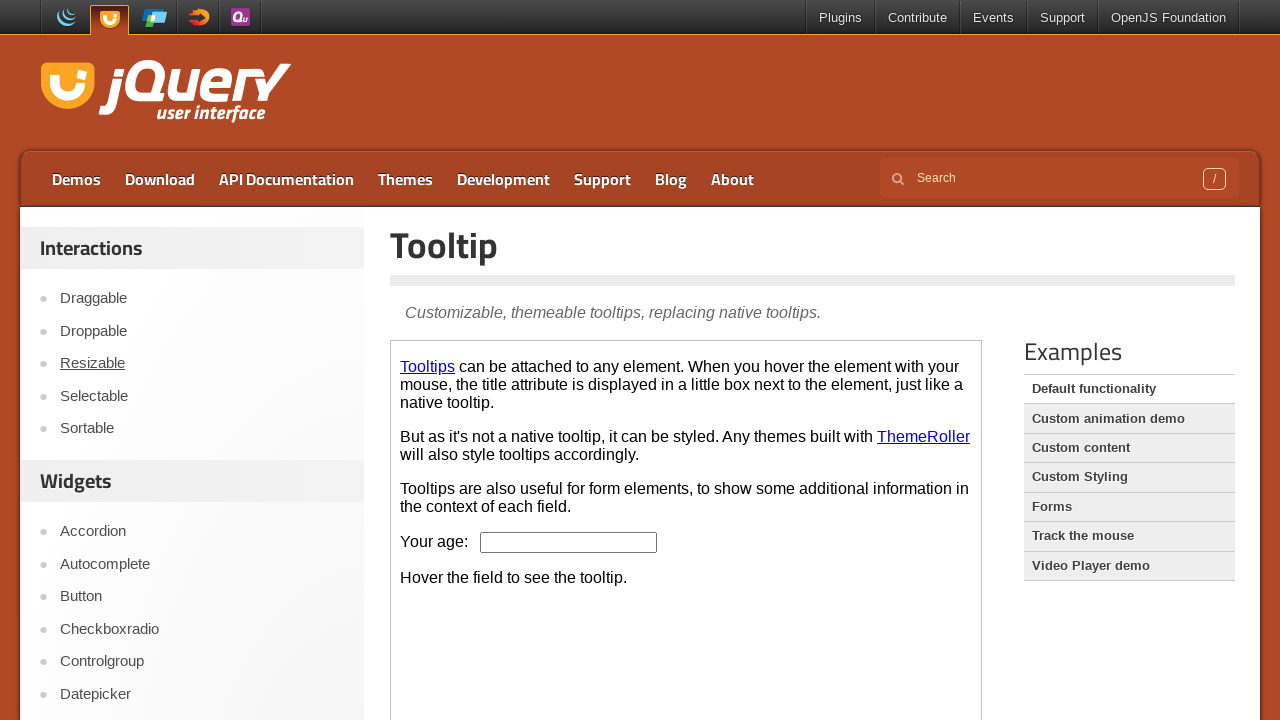

Filled age field with '25' in demo iframe on iframe.demo-frame >> nth=0 >> internal:control=enter-frame >> #age
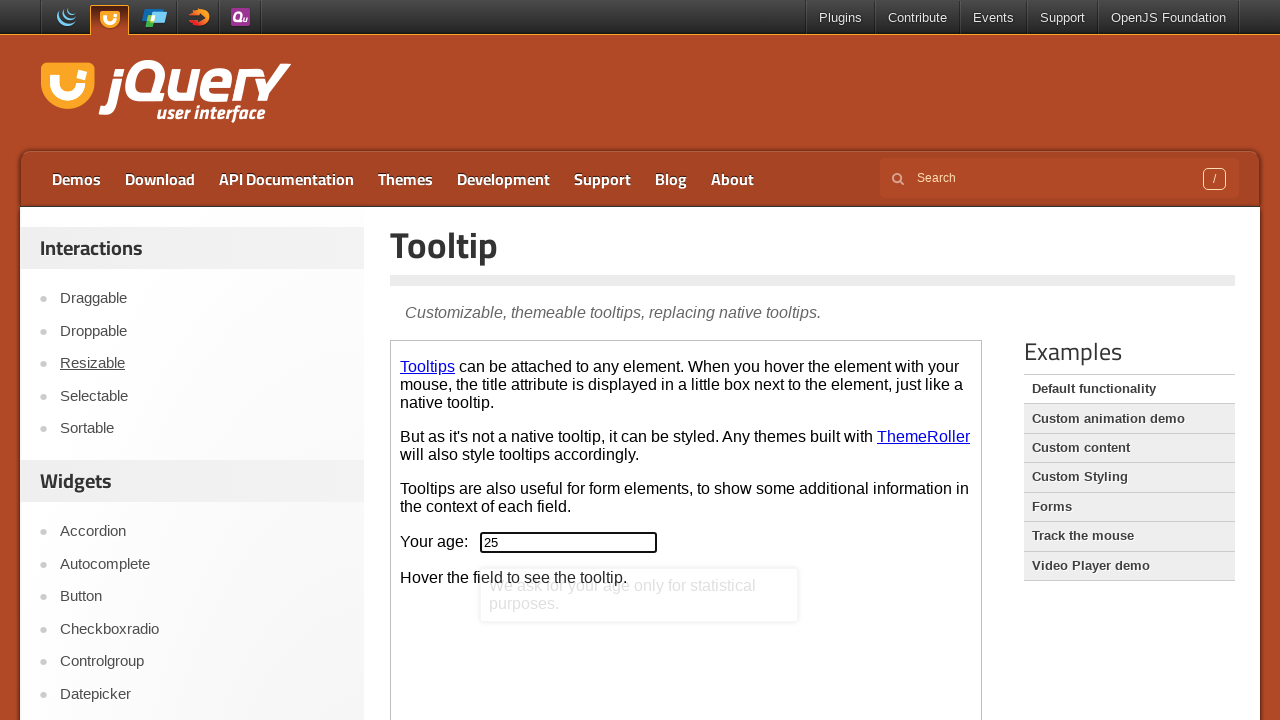

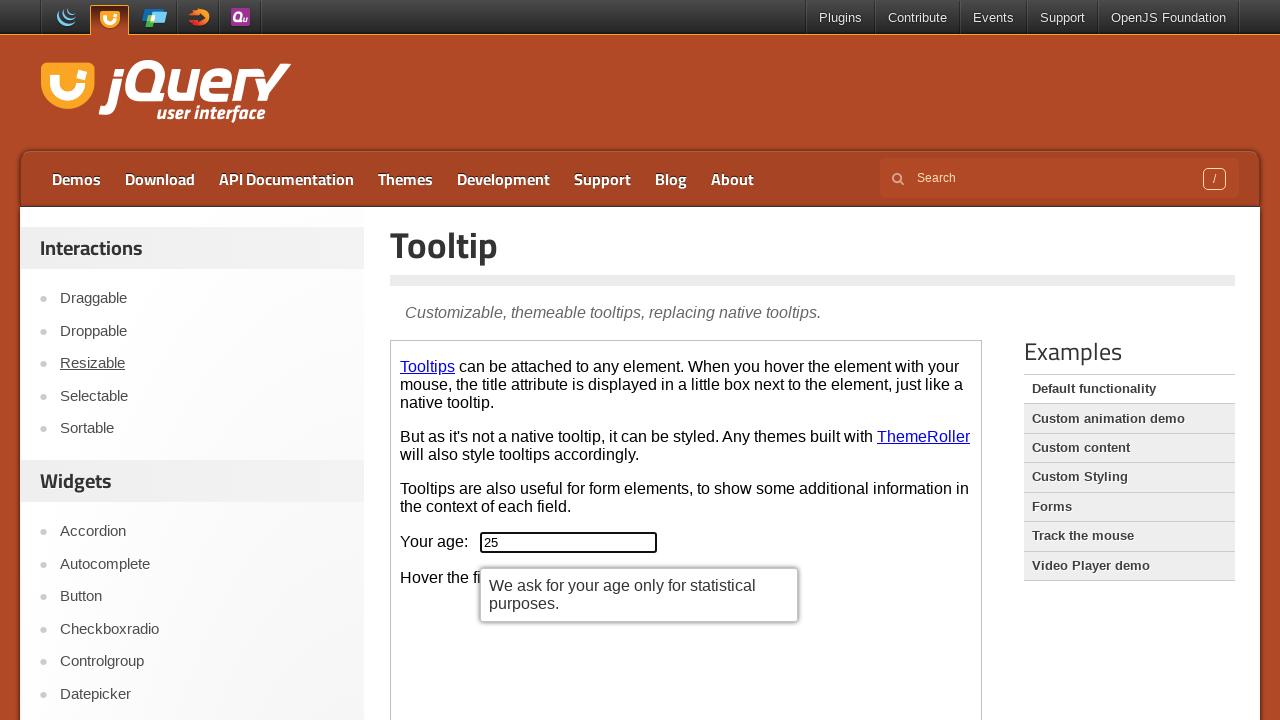